Verifies the News and Reports navigation by hovering over PRESS menu and clicking News and Reports link, then checking the URL

Starting URL: https://babbangona.com

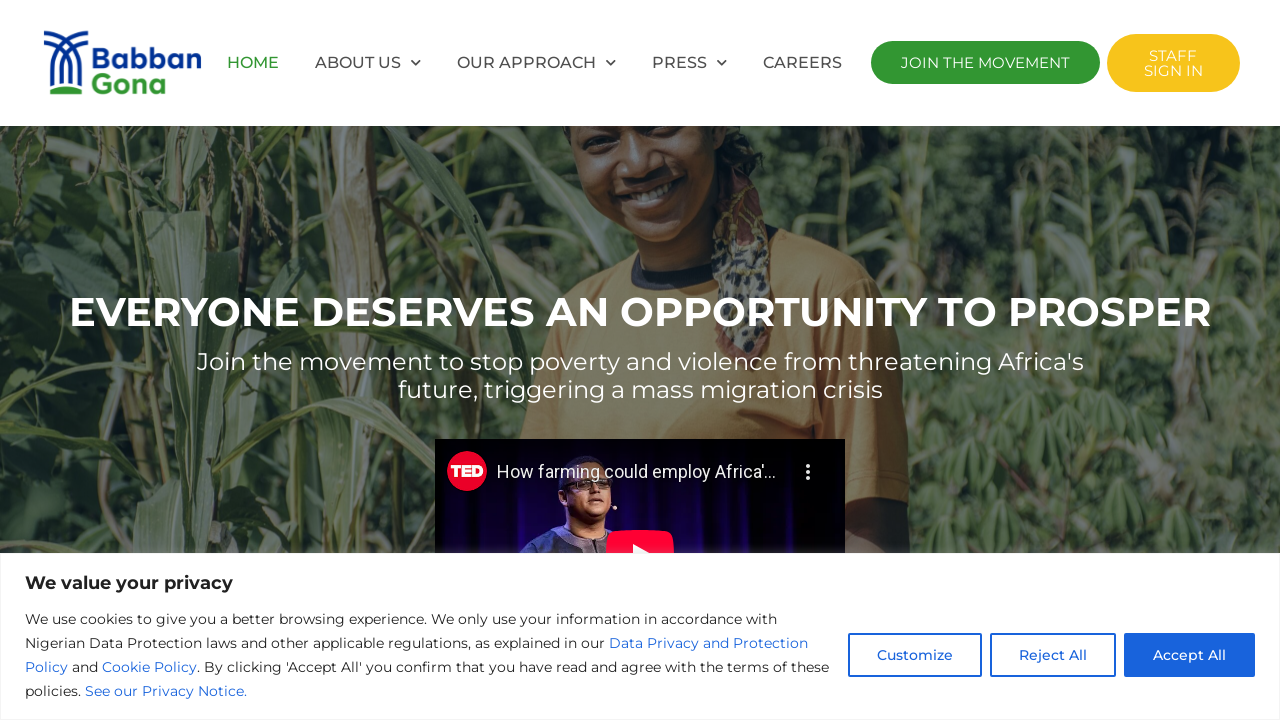

Hovered over PRESS menu item at (690, 63) on (//ul/li/a[text()='PRESS'])[1]
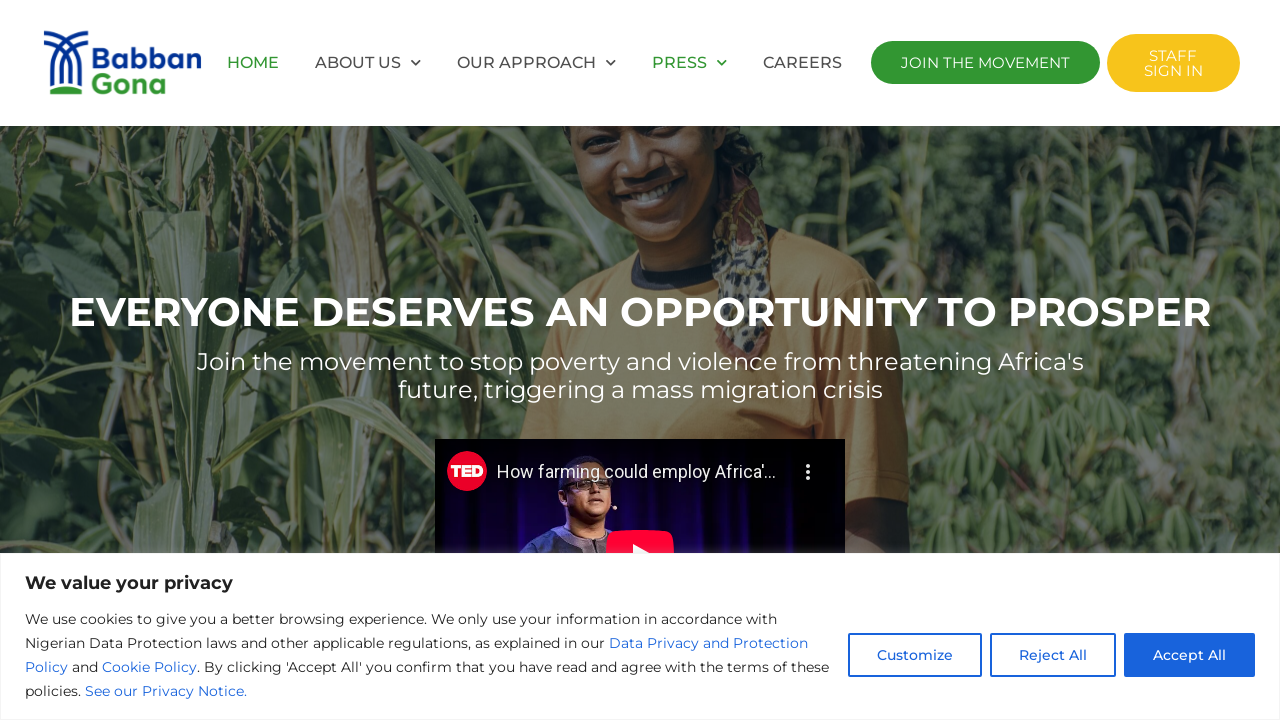

Clicked PRESS menu item at (690, 63) on (//ul/li/a[text()='PRESS'])[1]
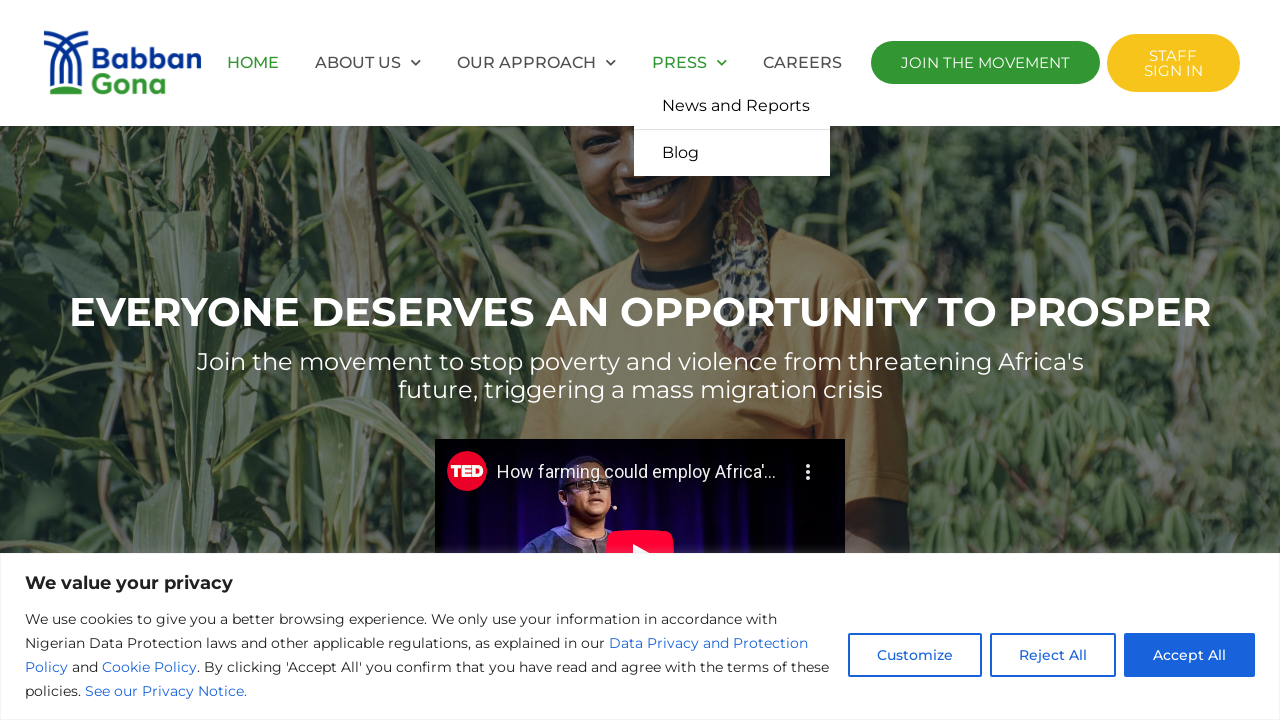

Clicked News and Reports link at (732, 106) on (//ul/li/a[text()='News and Reports'])[1]
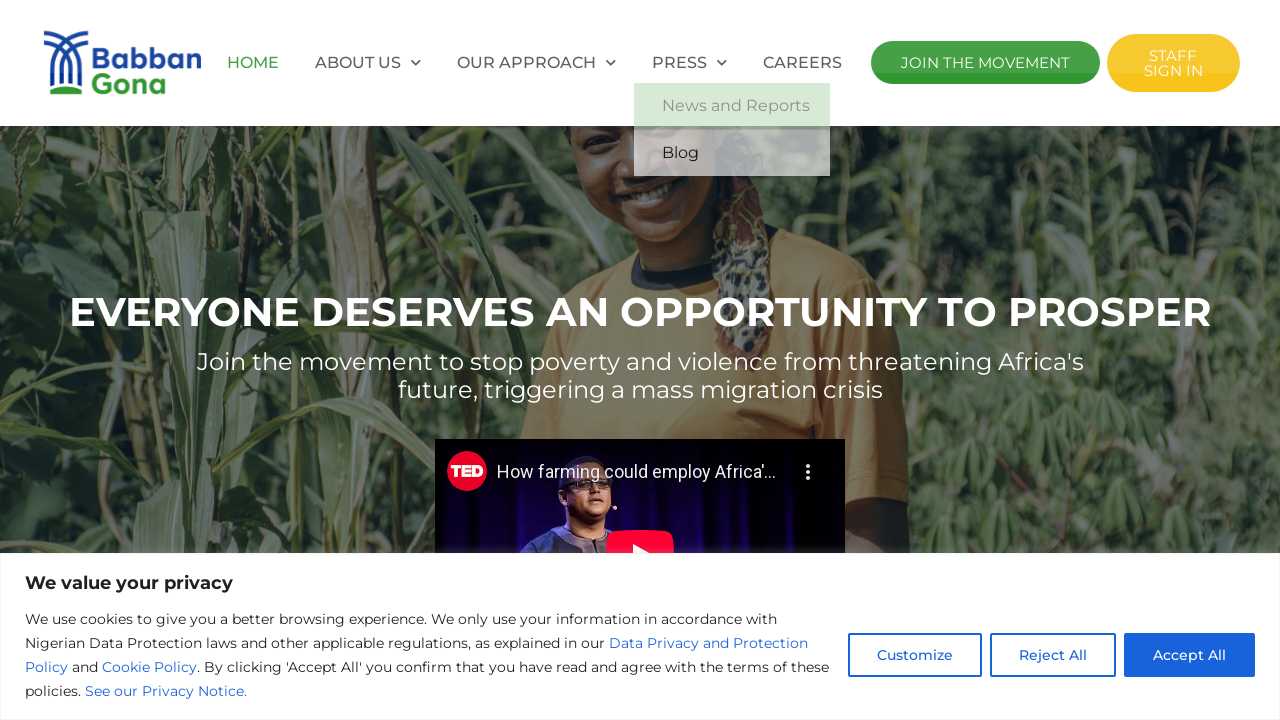

Navigated to News and Reports page, URL verified as https://babbangona.com/news/
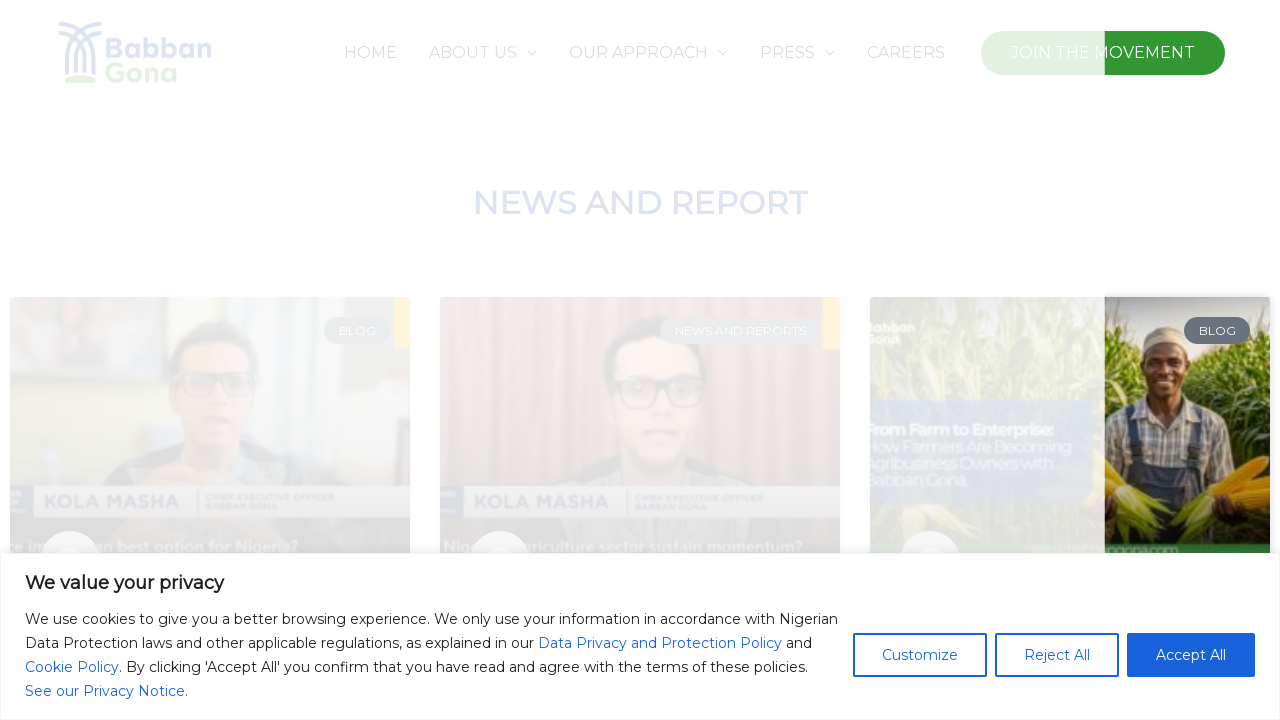

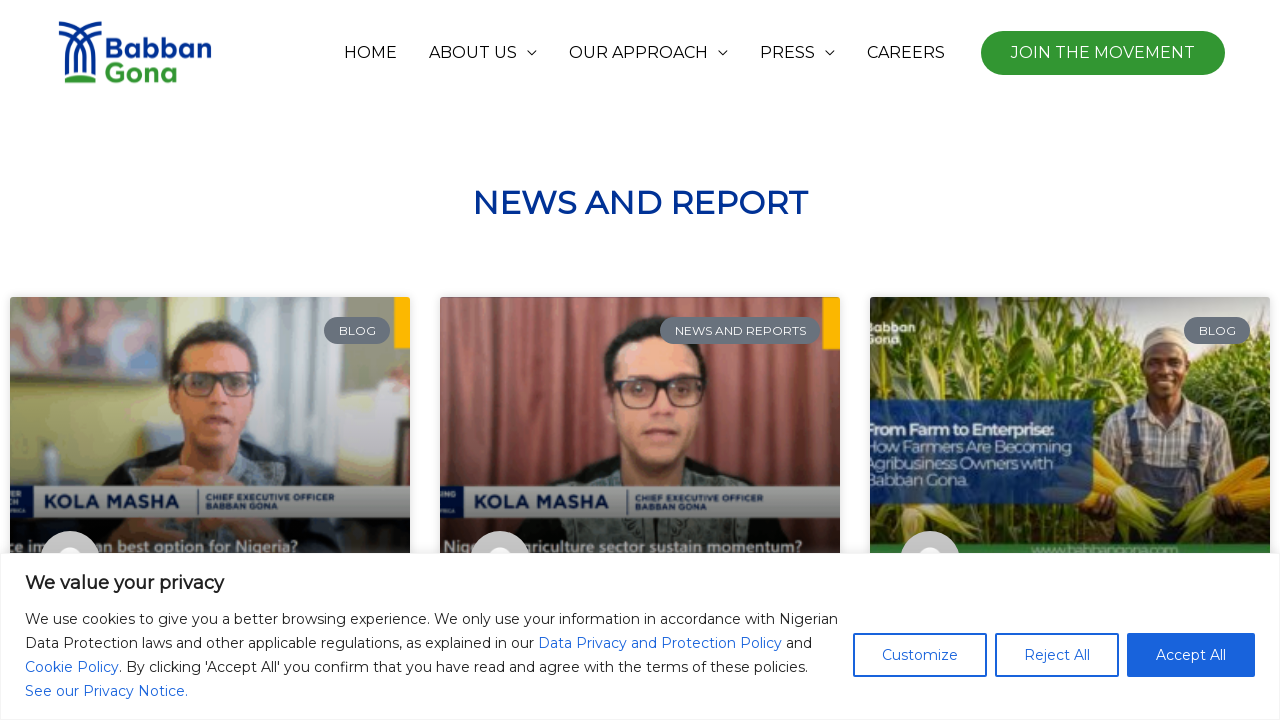